Tests that edits are cancelled when pressing Escape key

Starting URL: https://demo.playwright.dev/todomvc

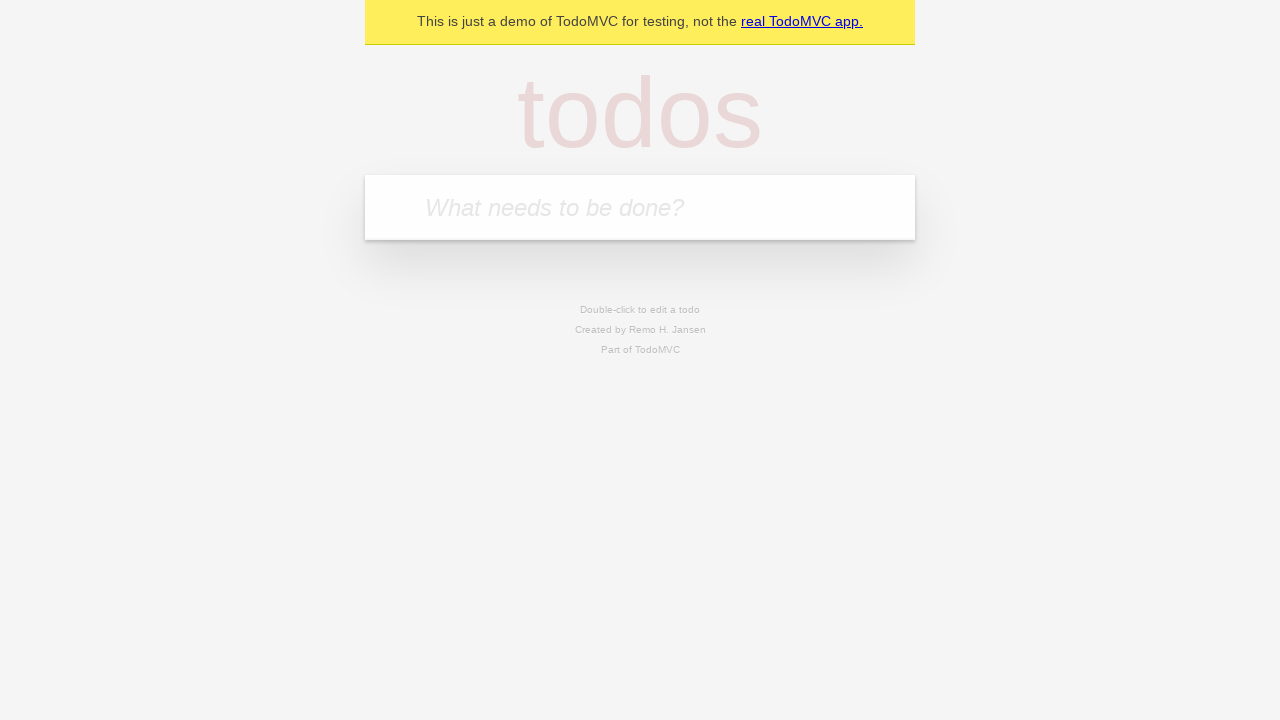

Filled todo input with 'buy some cheese' on internal:attr=[placeholder="What needs to be done?"i]
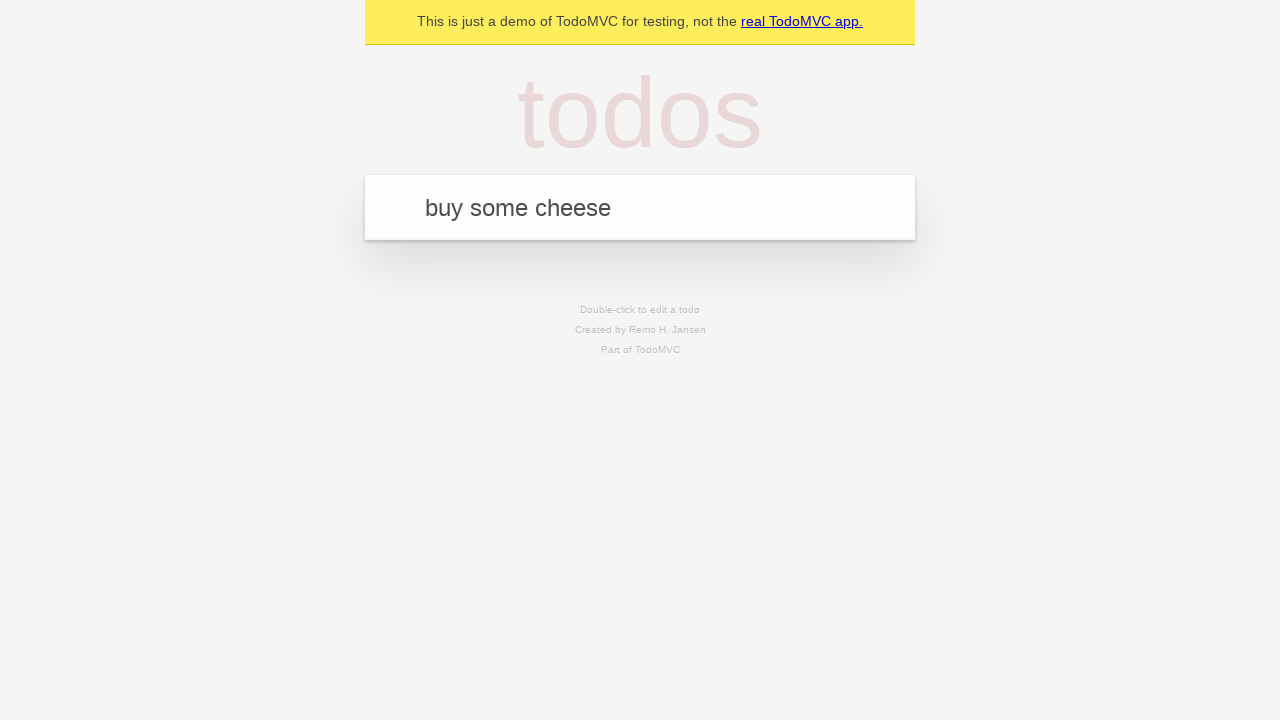

Pressed Enter to create first todo on internal:attr=[placeholder="What needs to be done?"i]
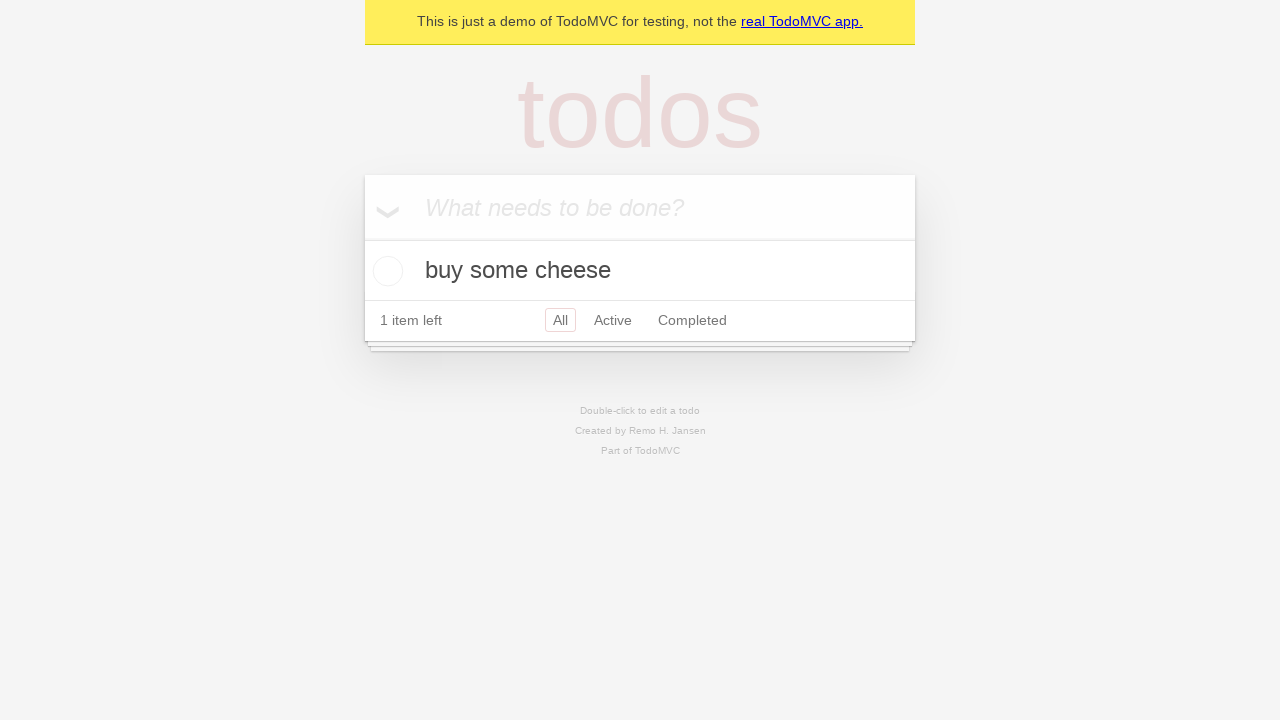

Filled todo input with 'feed the cat' on internal:attr=[placeholder="What needs to be done?"i]
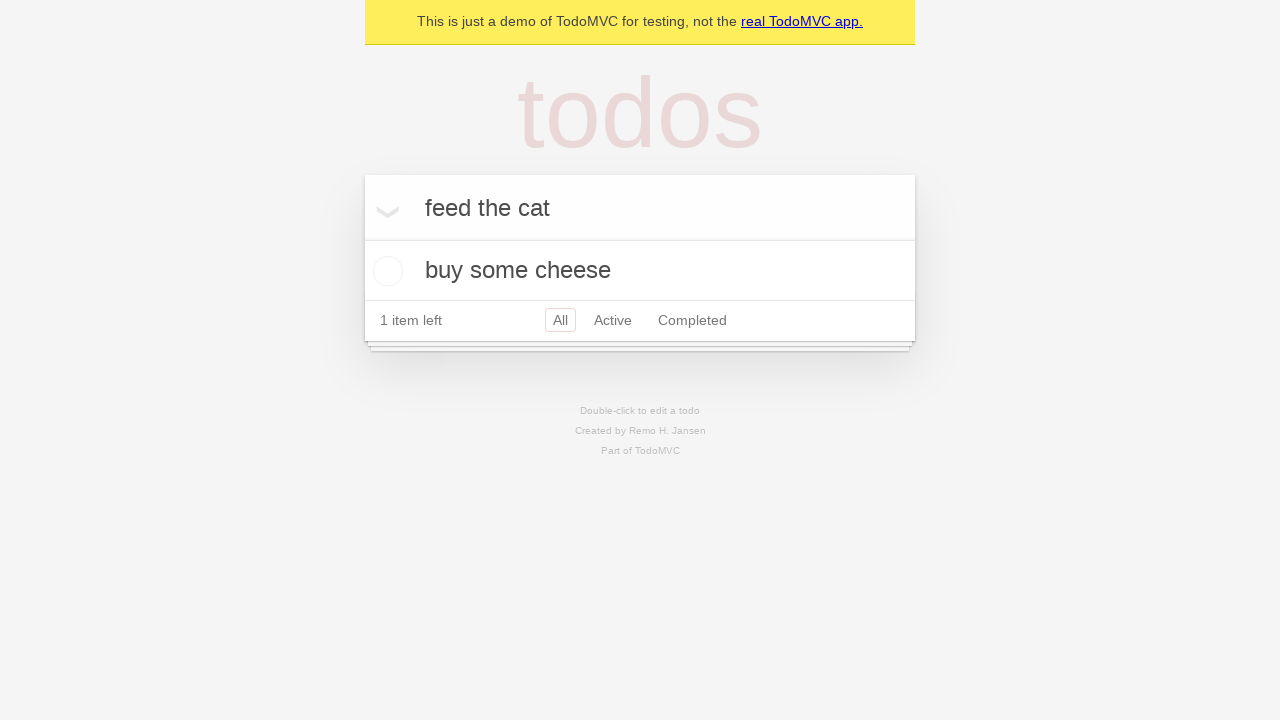

Pressed Enter to create second todo on internal:attr=[placeholder="What needs to be done?"i]
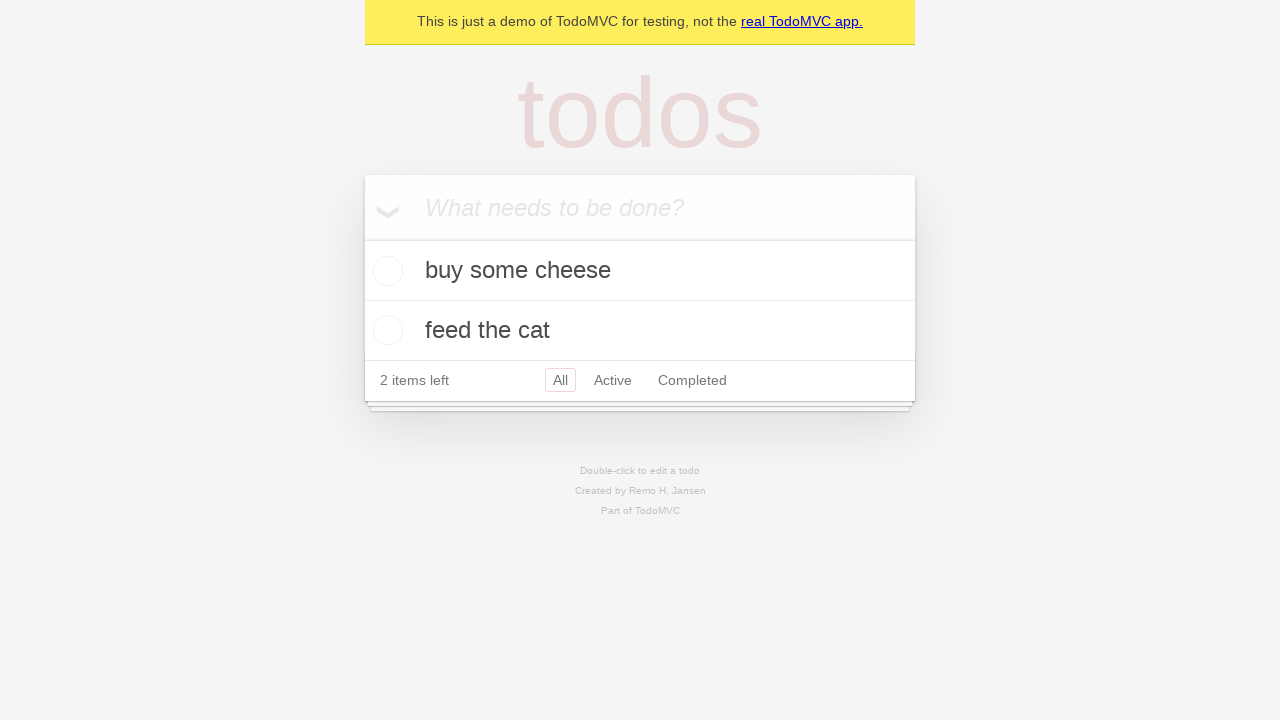

Filled todo input with 'book a doctors appointment' on internal:attr=[placeholder="What needs to be done?"i]
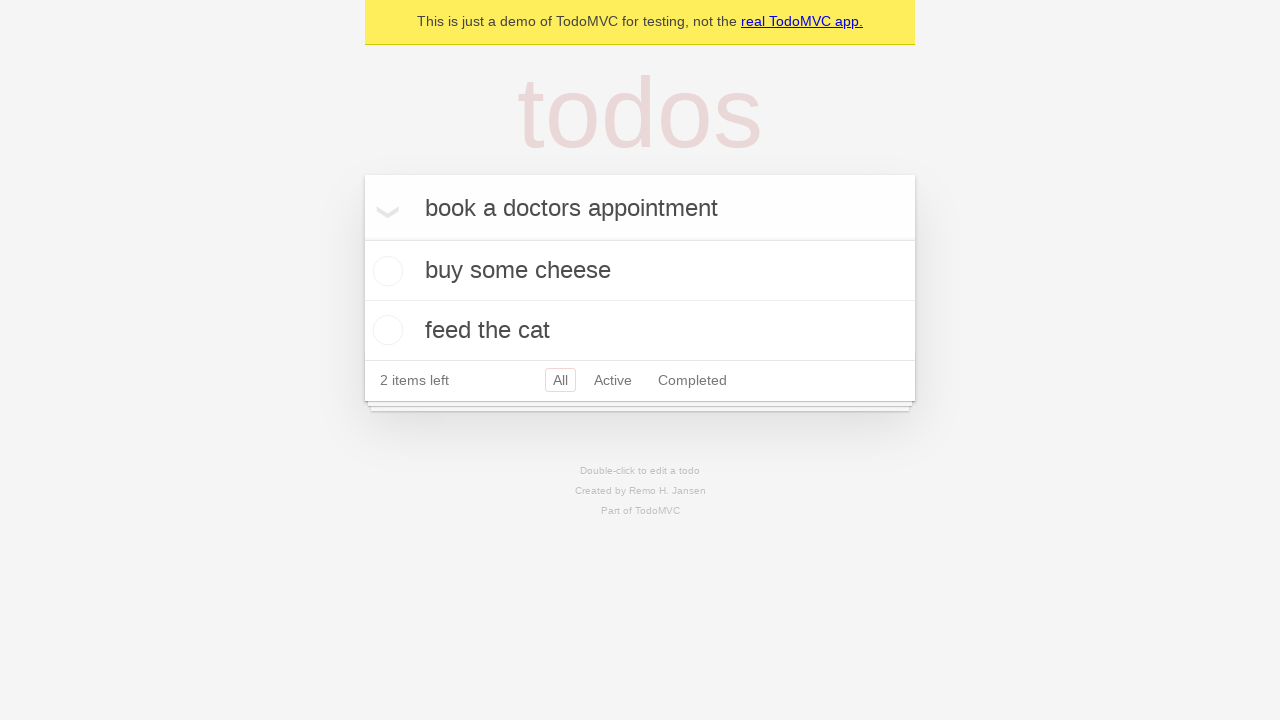

Pressed Enter to create third todo on internal:attr=[placeholder="What needs to be done?"i]
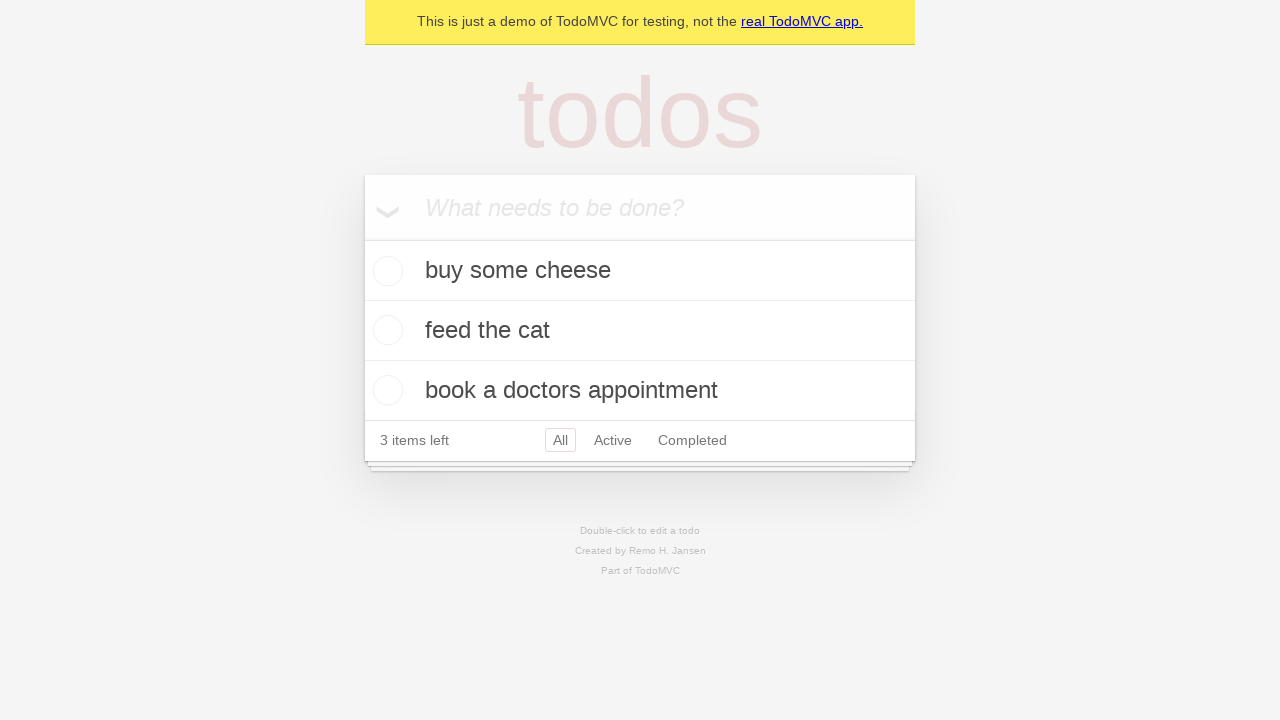

Double-clicked second todo to enter edit mode at (640, 331) on internal:testid=[data-testid="todo-item"s] >> nth=1
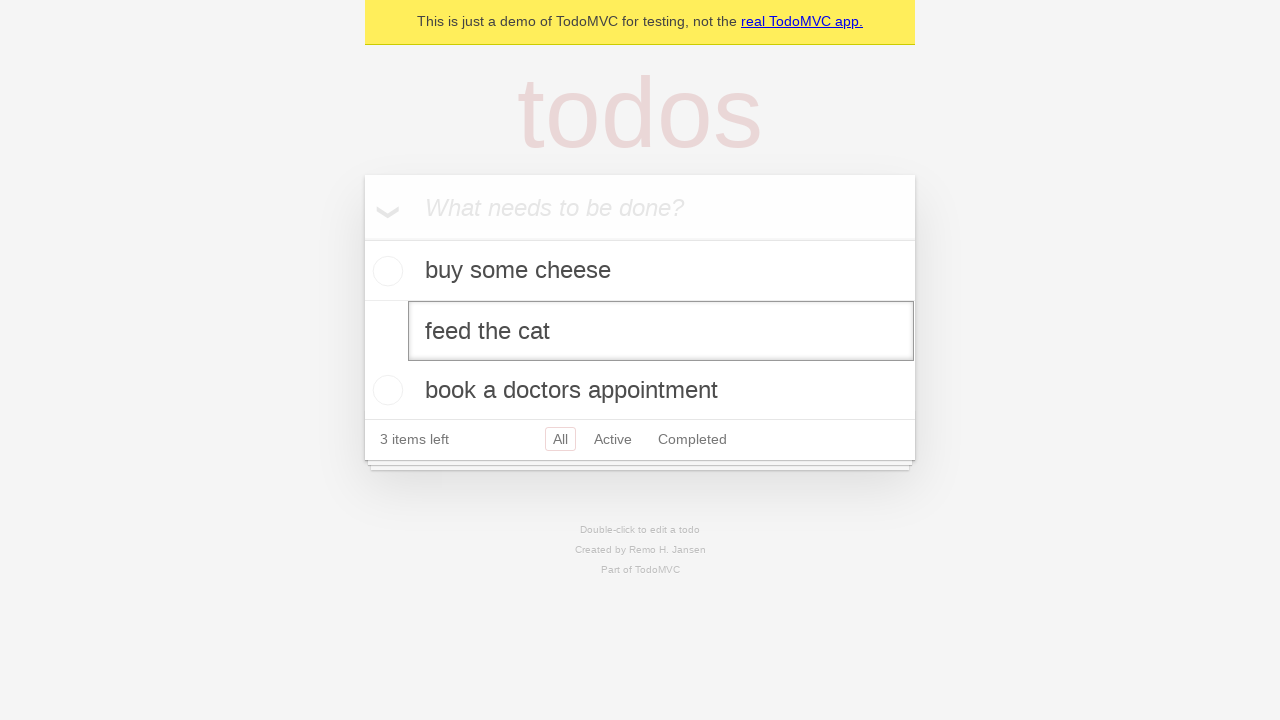

Changed todo text to 'buy some sausages' on internal:testid=[data-testid="todo-item"s] >> nth=1 >> internal:role=textbox[nam
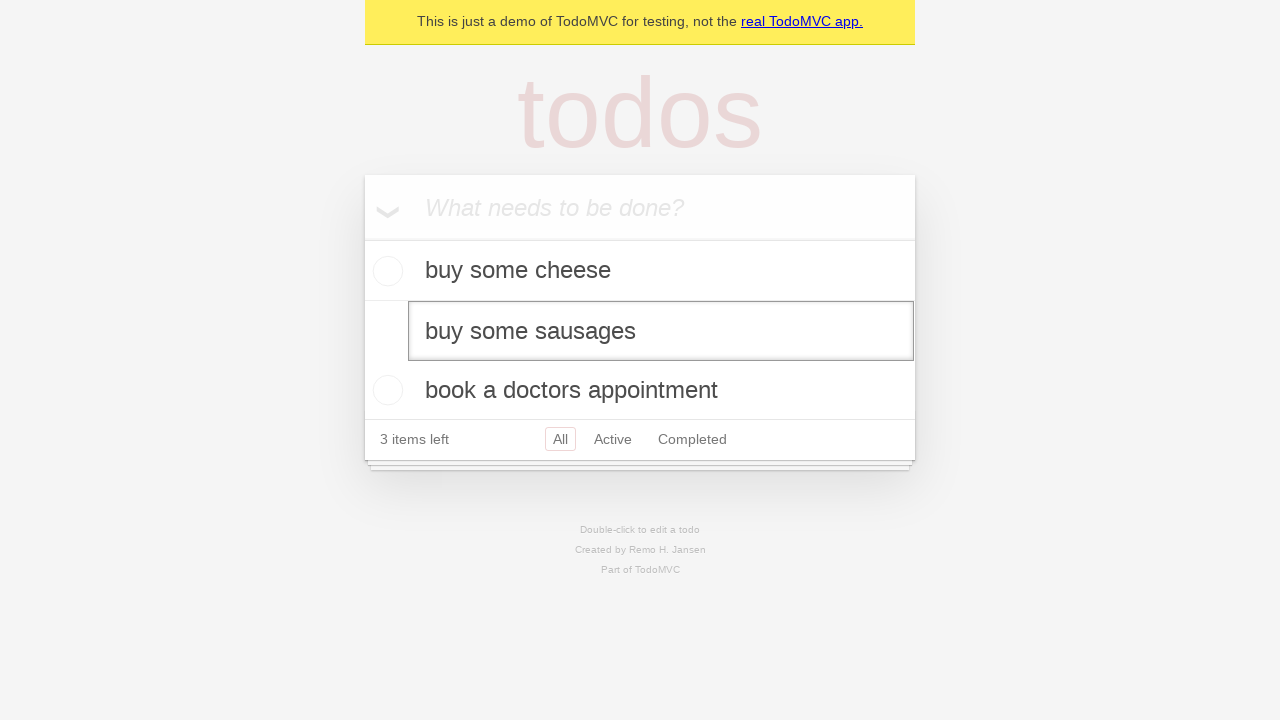

Pressed Escape to cancel edits on internal:testid=[data-testid="todo-item"s] >> nth=1 >> internal:role=textbox[nam
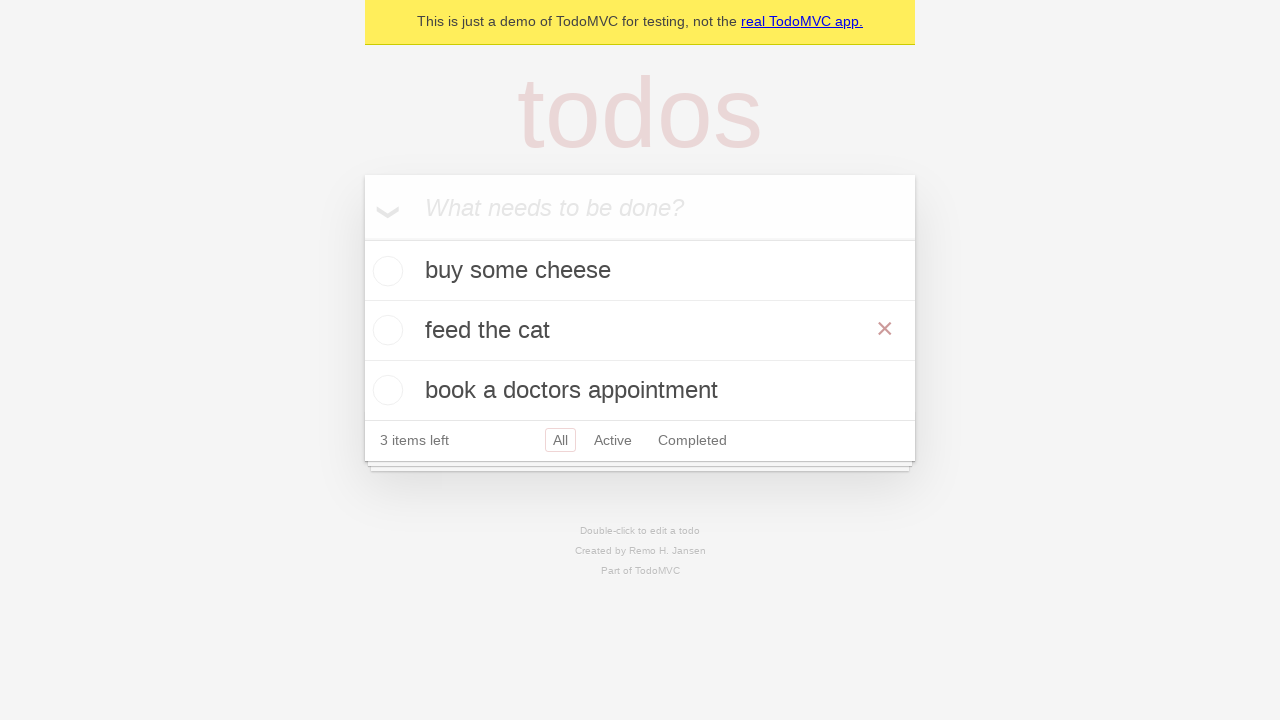

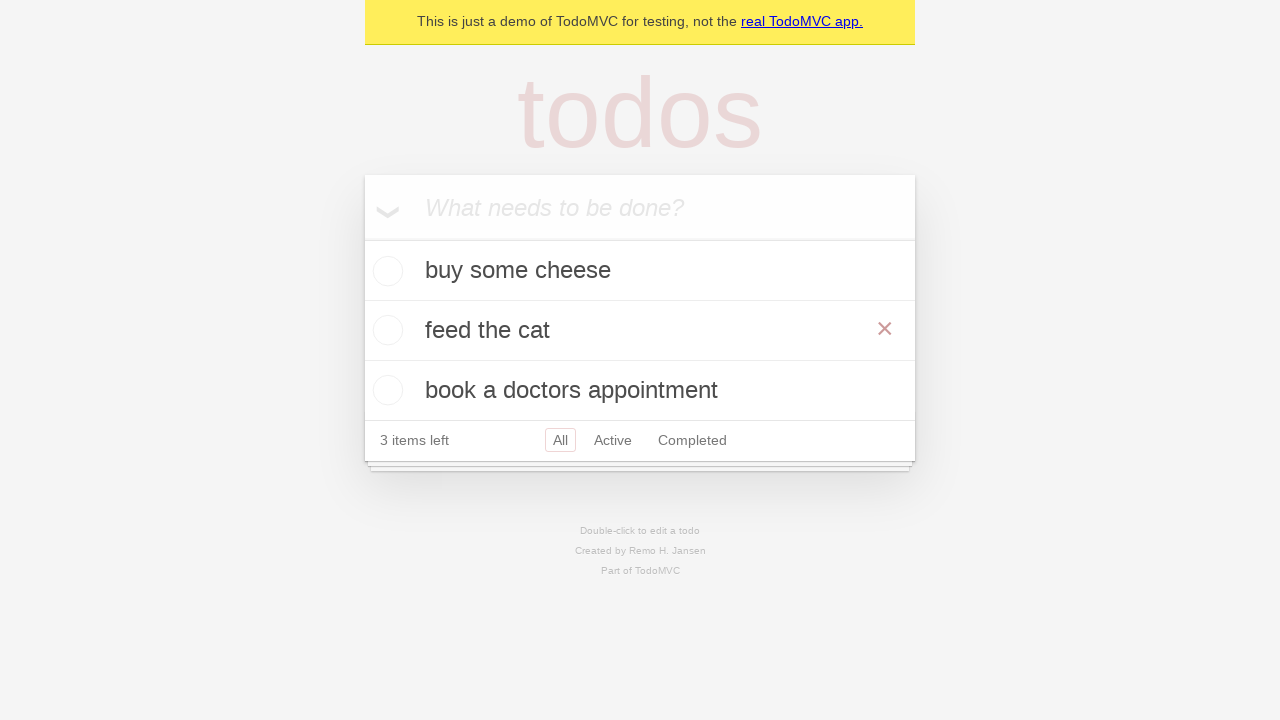